Tests dynamic content loading by clicking a start button and waiting for a "Hello World!" message to appear on the page.

Starting URL: https://the-internet.herokuapp.com/dynamic_loading/1

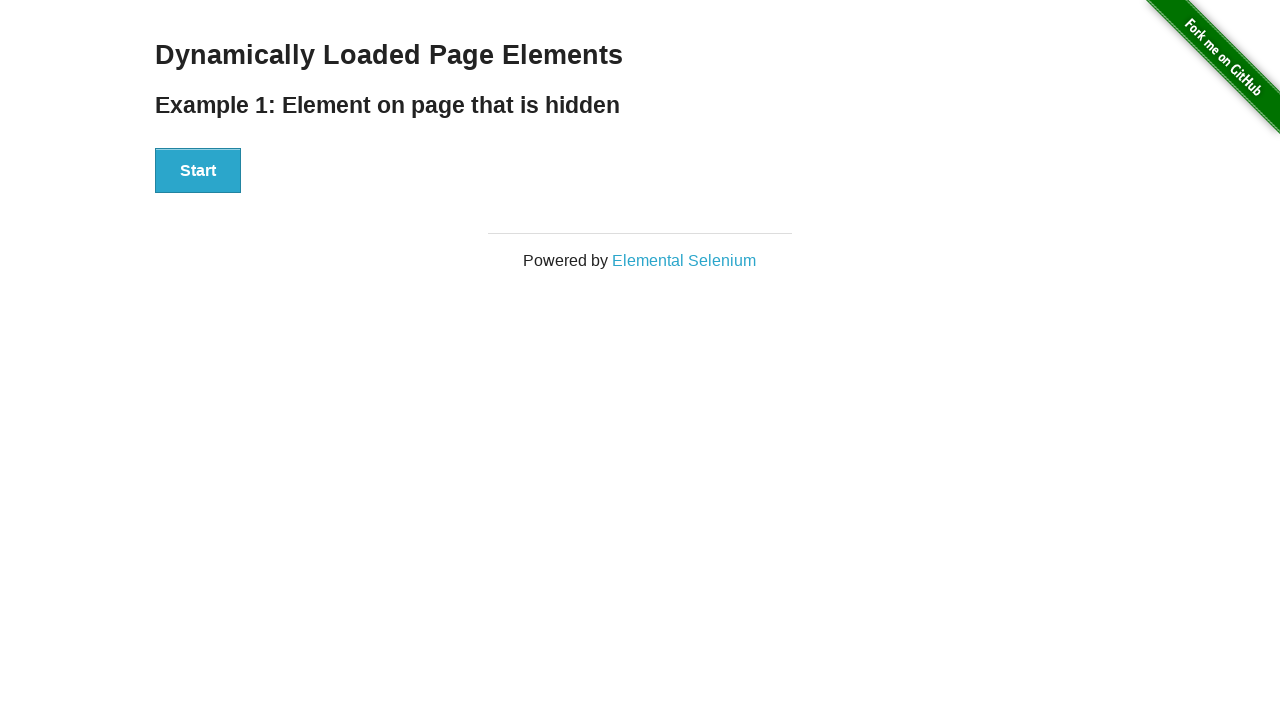

Clicked start button to trigger dynamic content loading at (198, 171) on xpath=//div[@id='start']//button
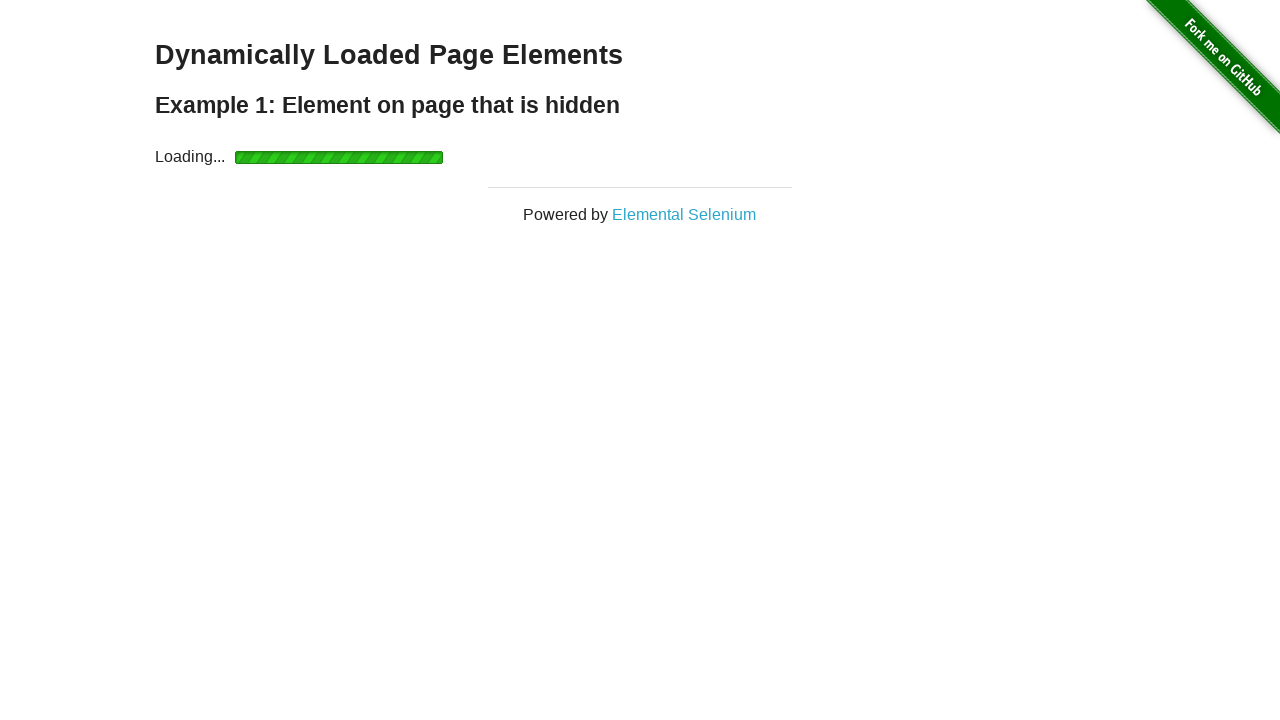

Waited for 'Hello World!' message to appear
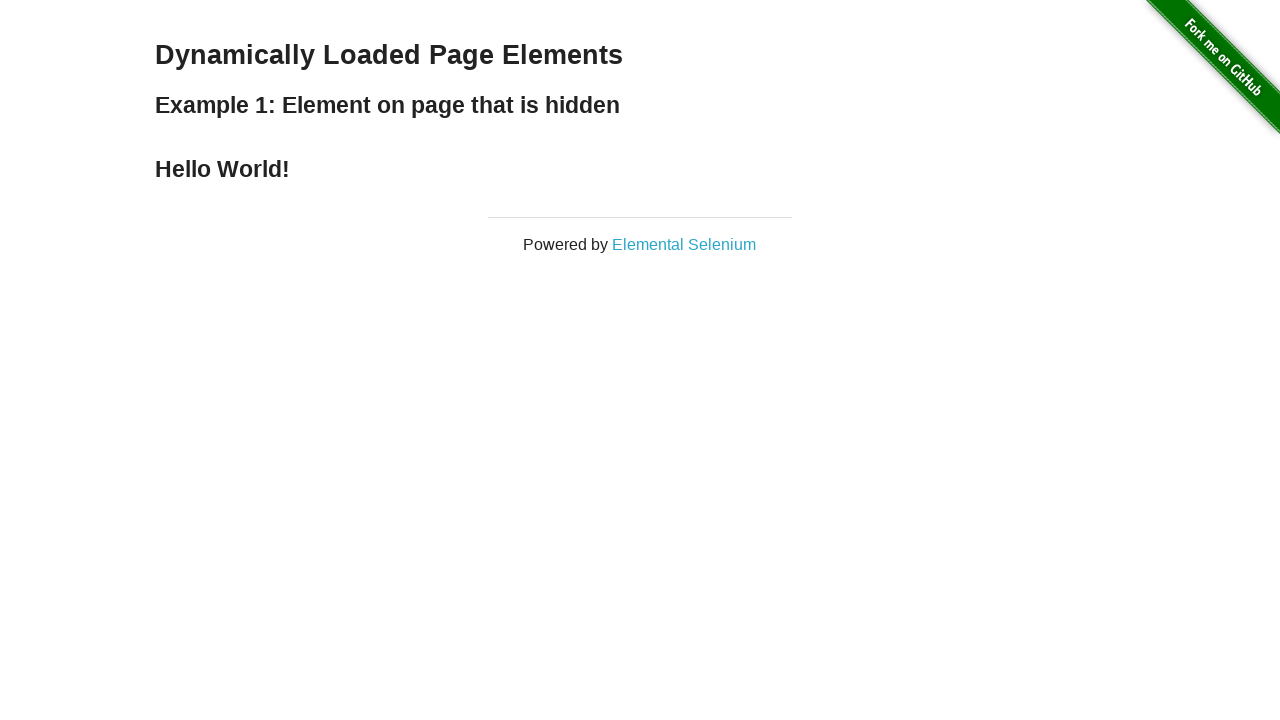

Located the 'Hello World!' element
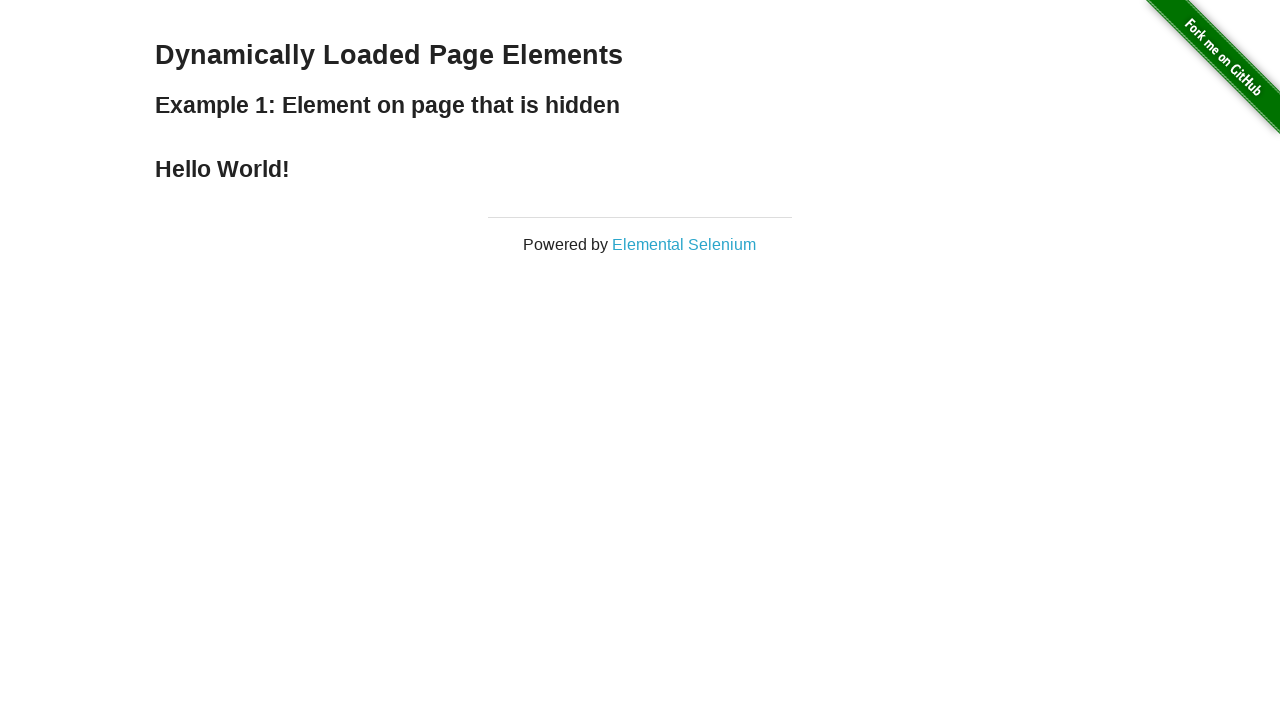

Asserted that element contains 'Hello World!' text
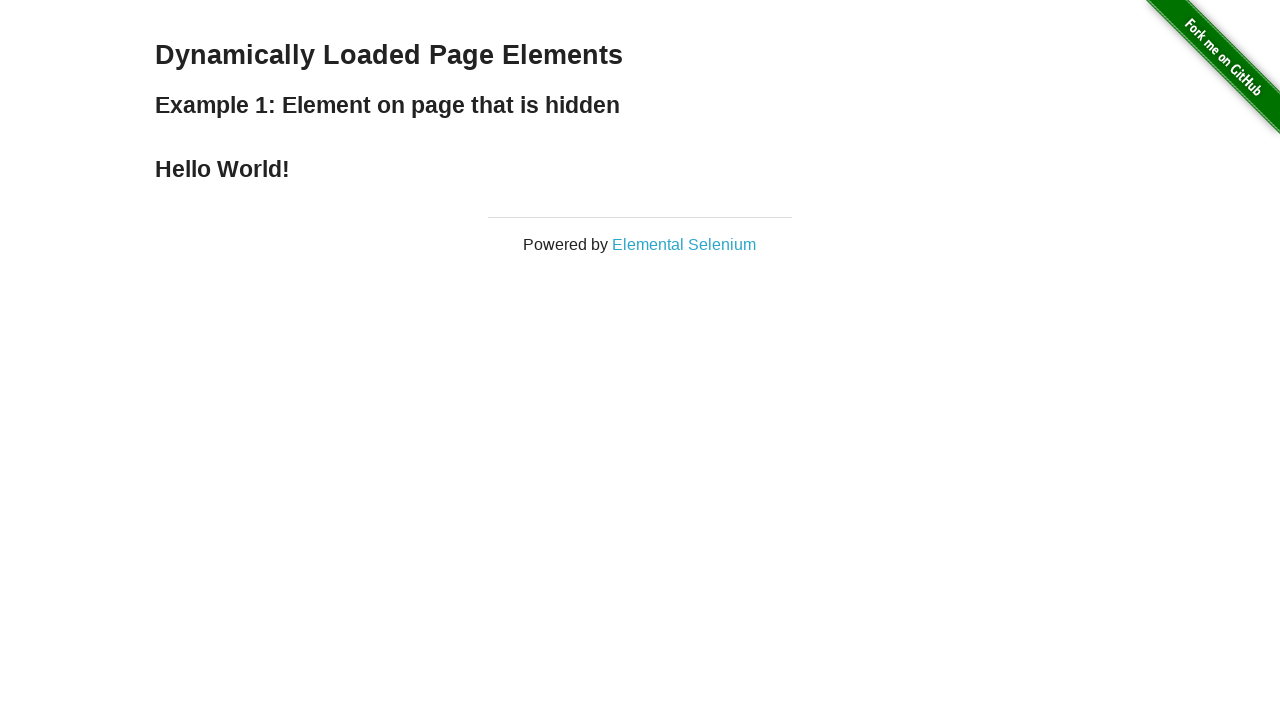

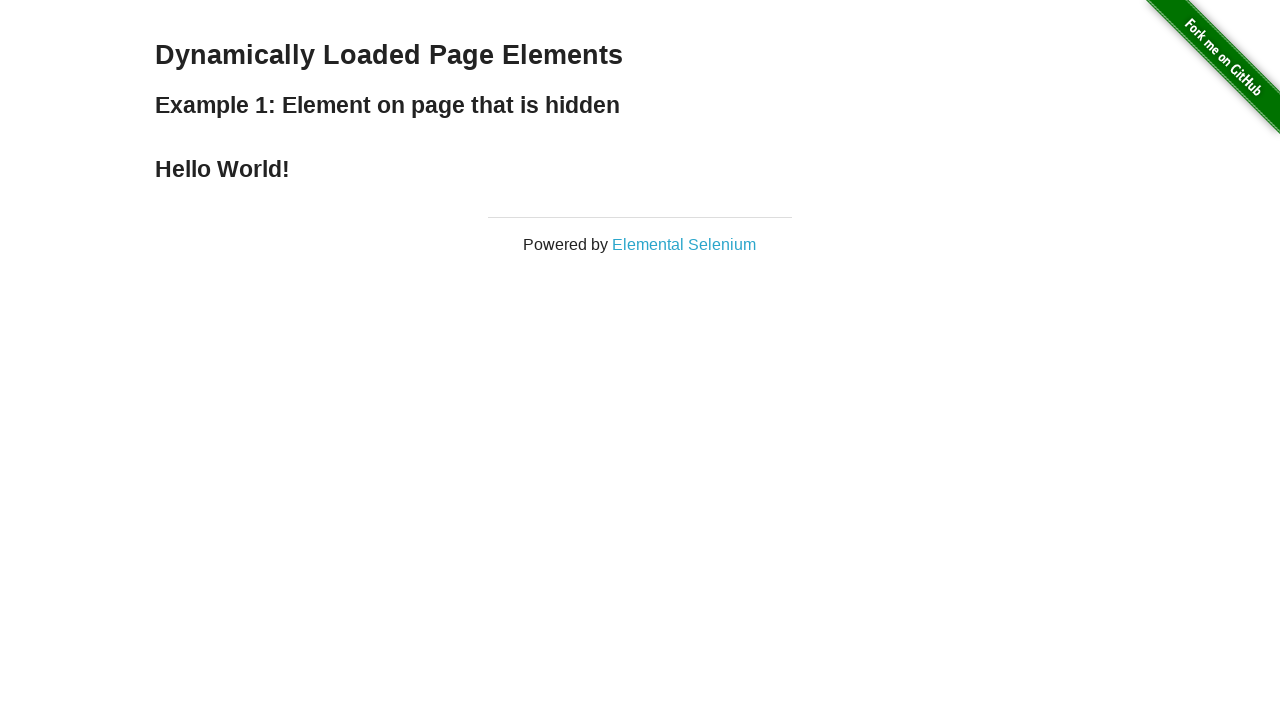